Tests dynamic content loading by clicking a start button and waiting for text to appear

Starting URL: https://the-internet.herokuapp.com/dynamic_loading/2

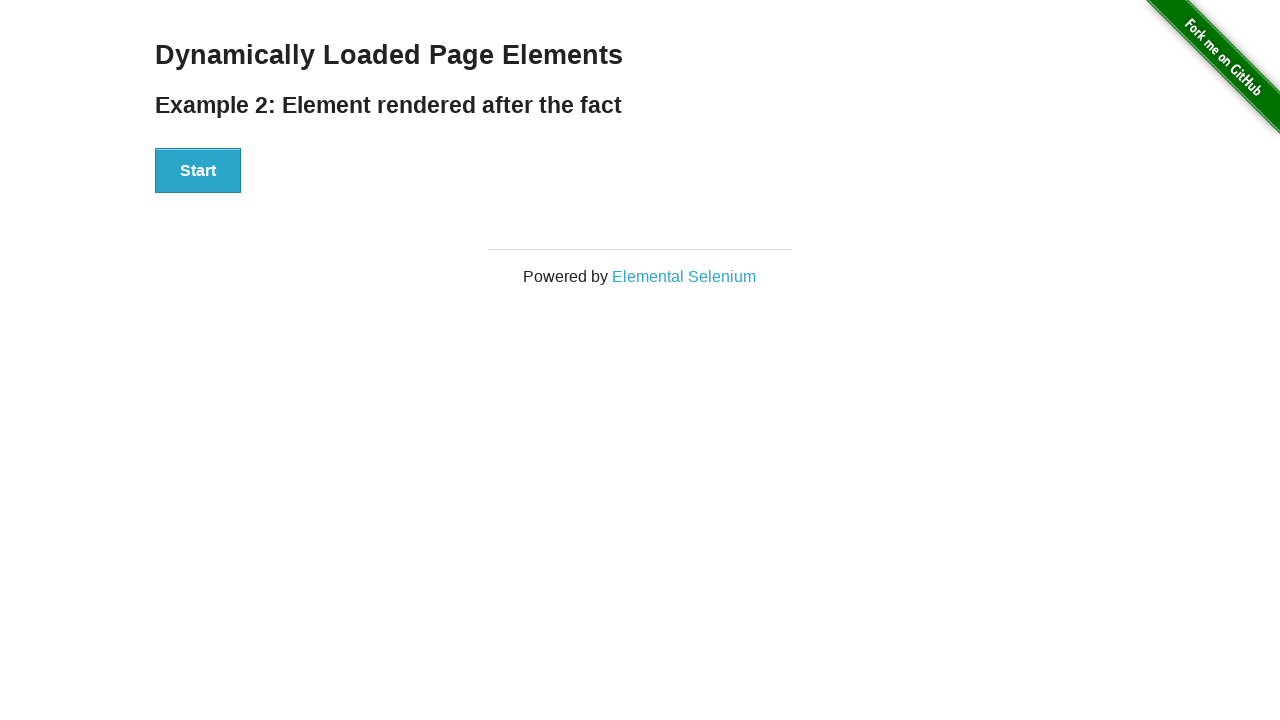

Clicked start button to trigger dynamic content loading at (198, 171) on xpath=//div[@id='start']//button
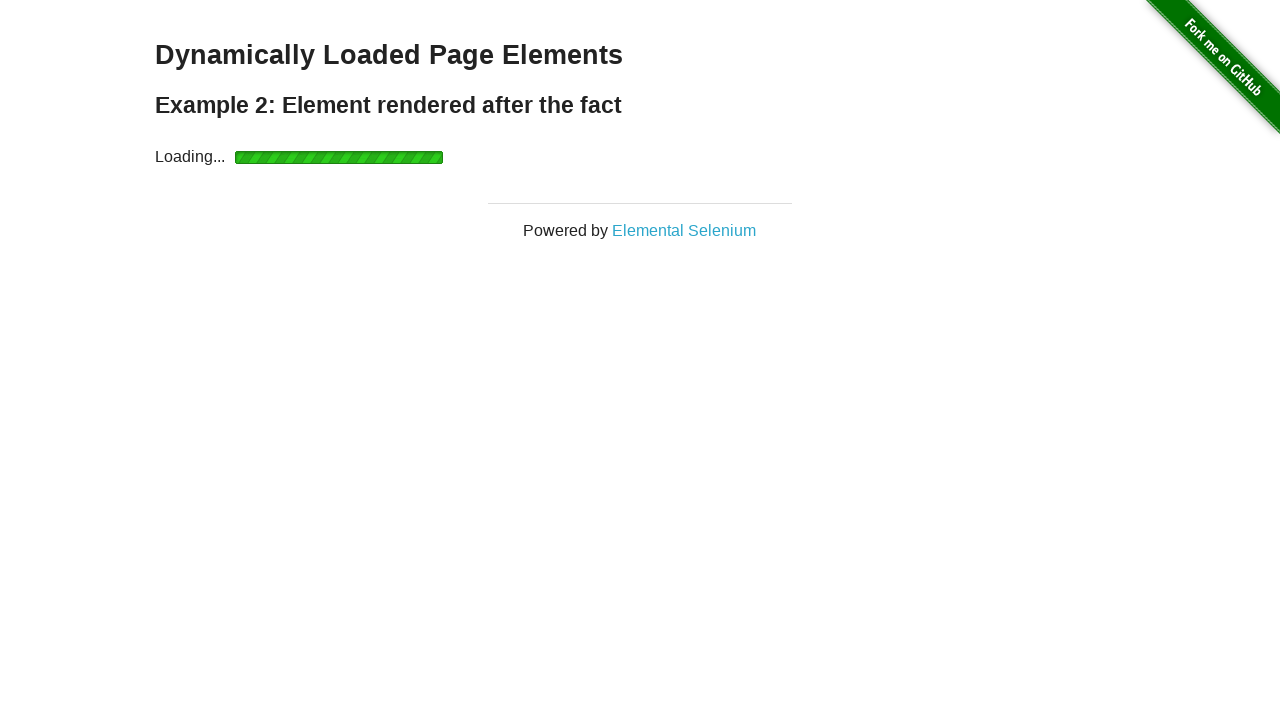

Waited for dynamically loaded 'Hello World' text to appear
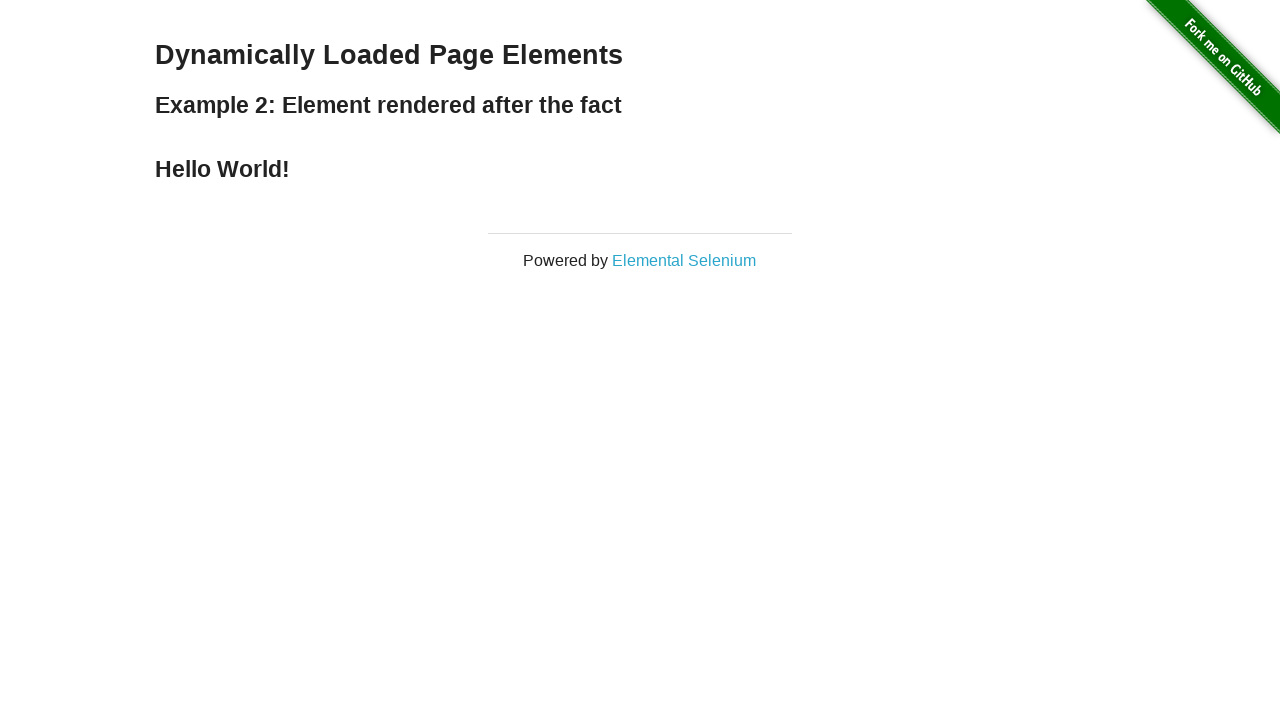

Located the 'Hello World' text element
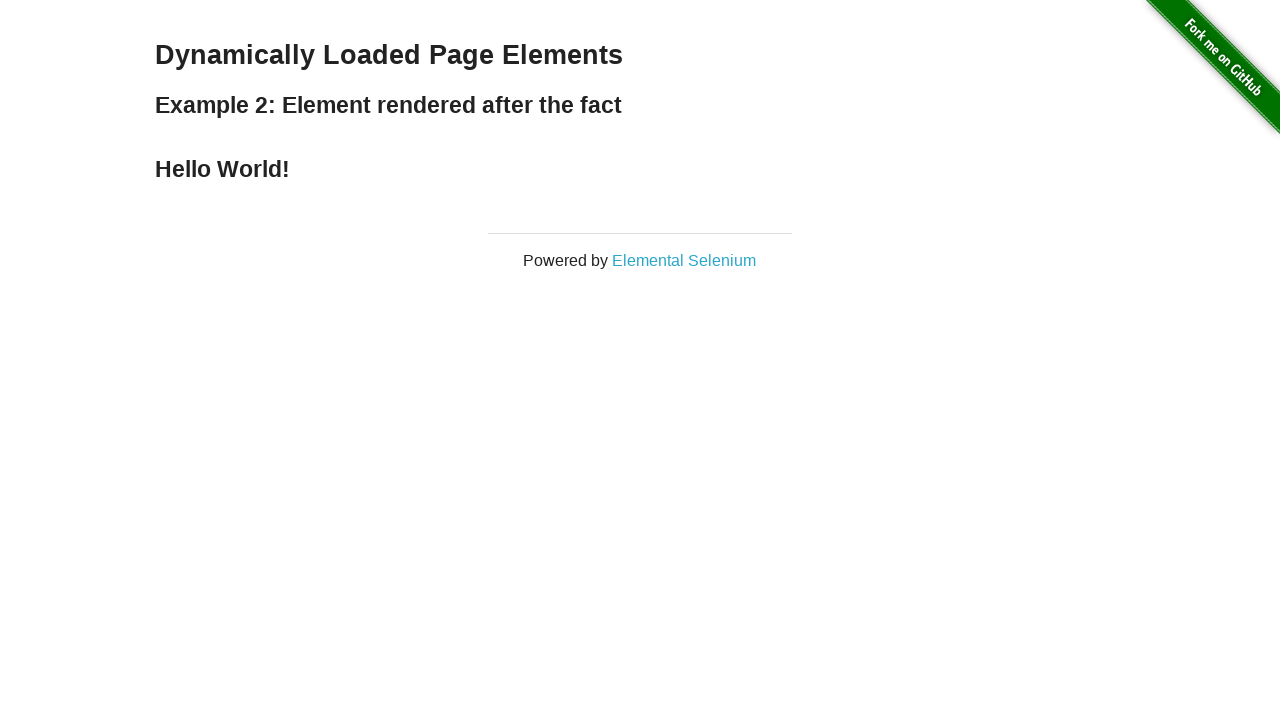

Verified displayed text: Hello World!
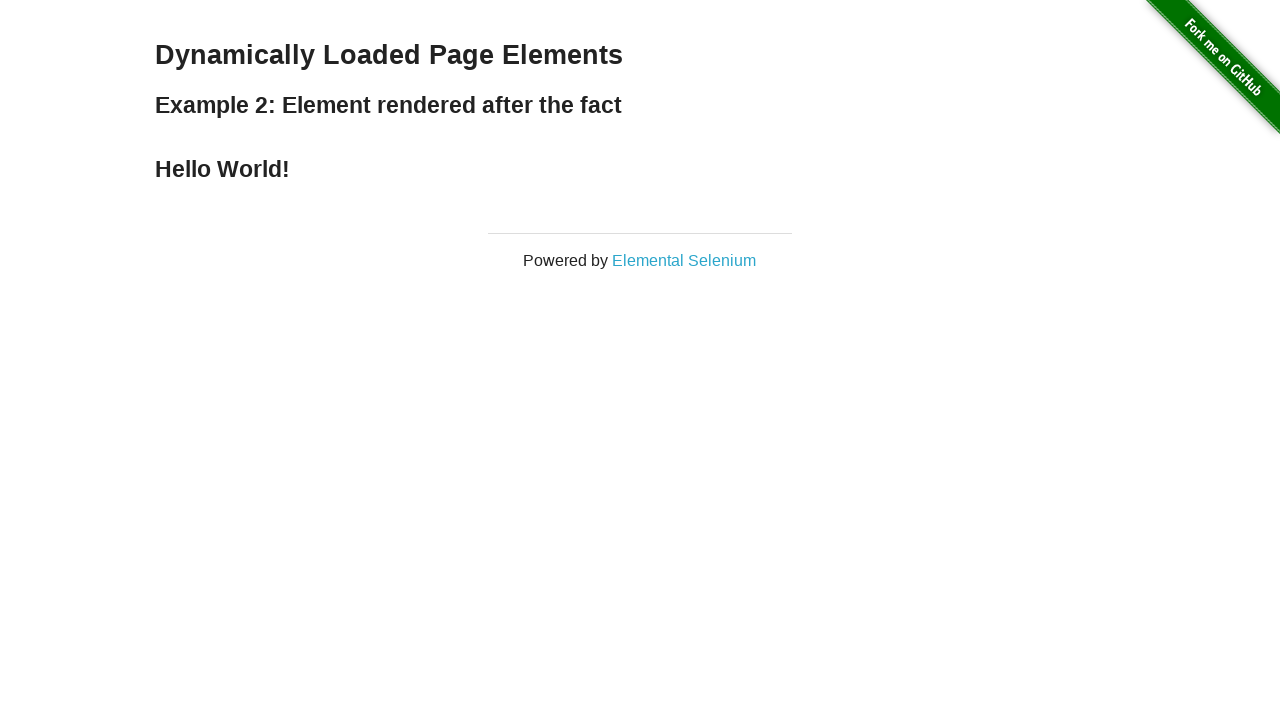

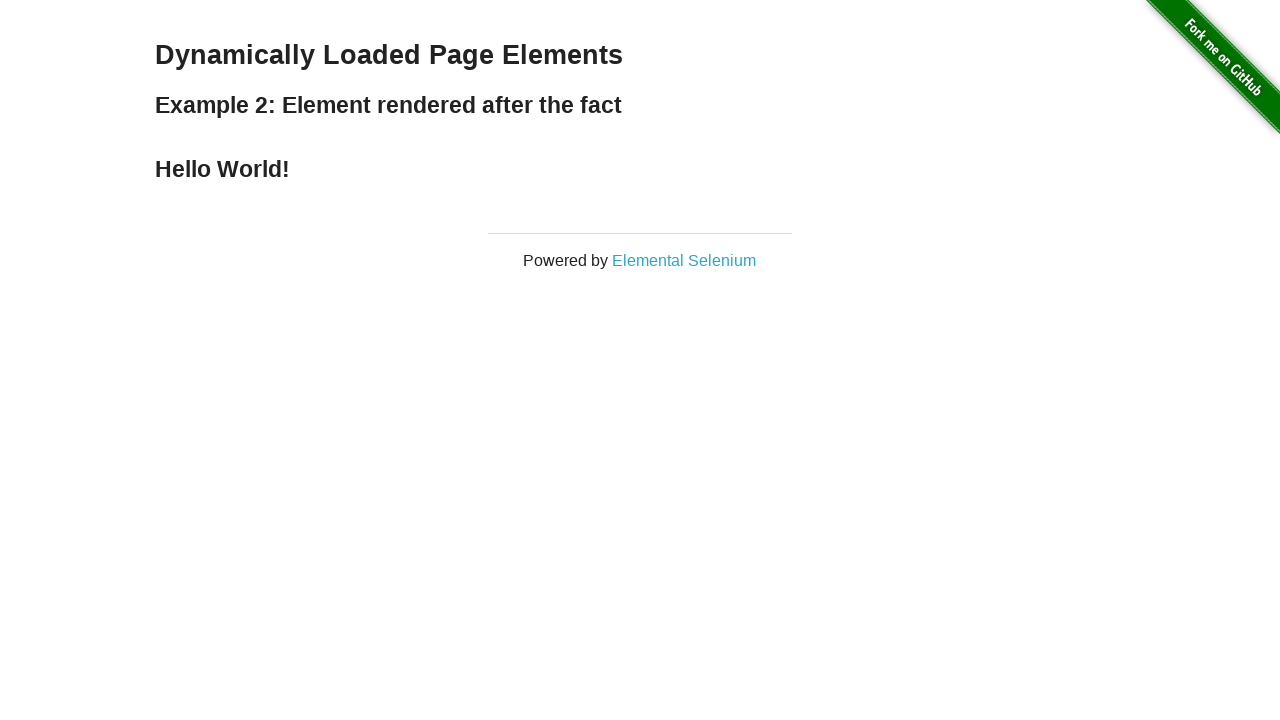